Tests file download functionality by clicking on a download link on the herokuapp demo site

Starting URL: https://the-internet.herokuapp.com/download

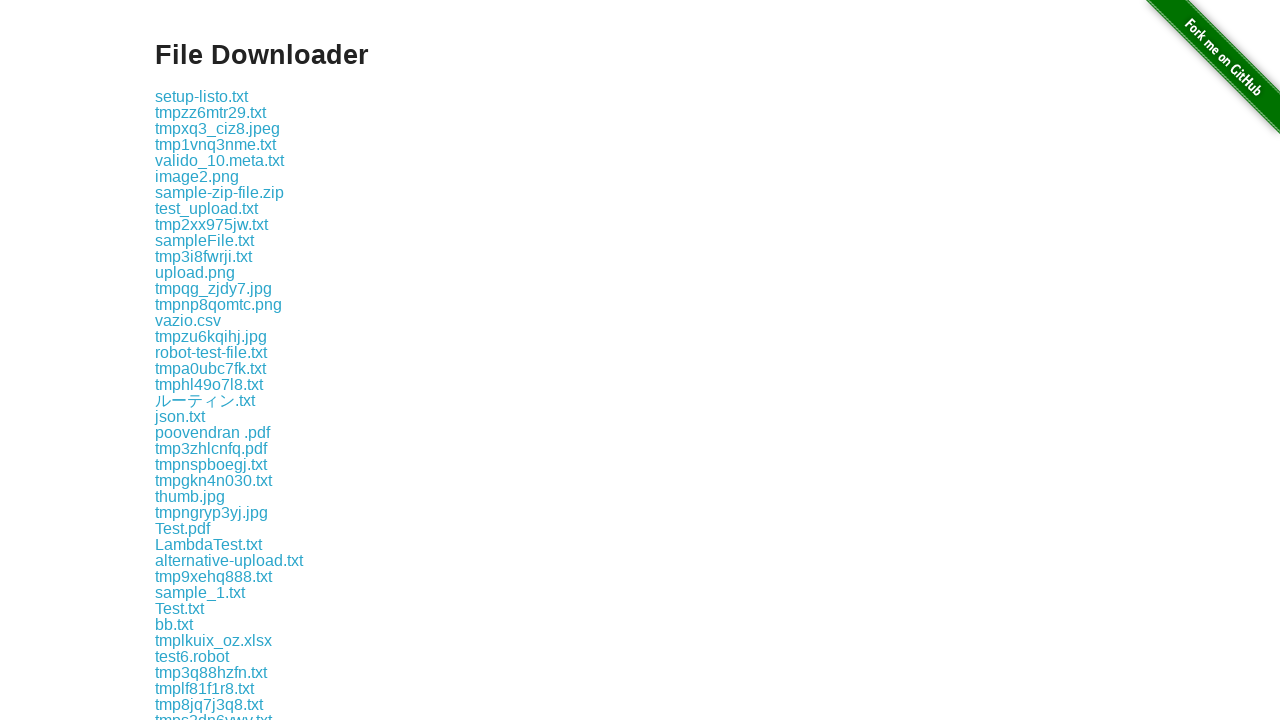

Clicked on the second download link to download dummy file at (210, 112) on xpath=//*[@id="content"]/div/a[2]
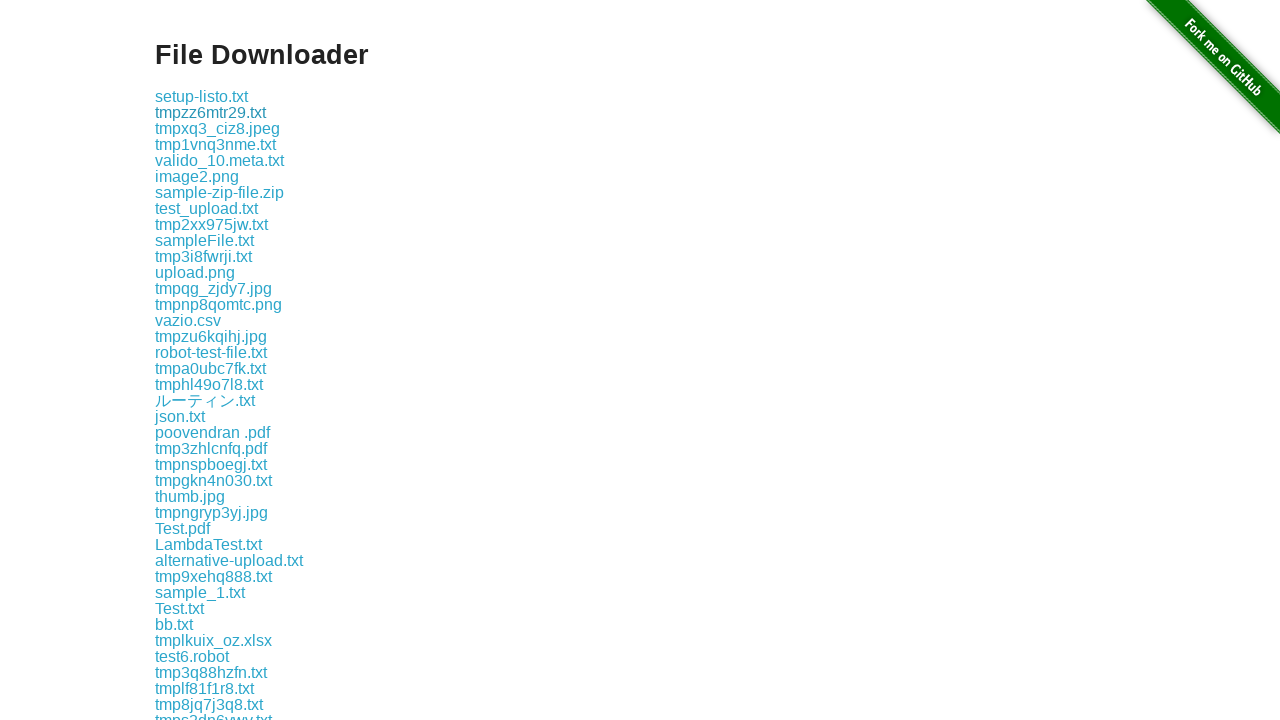

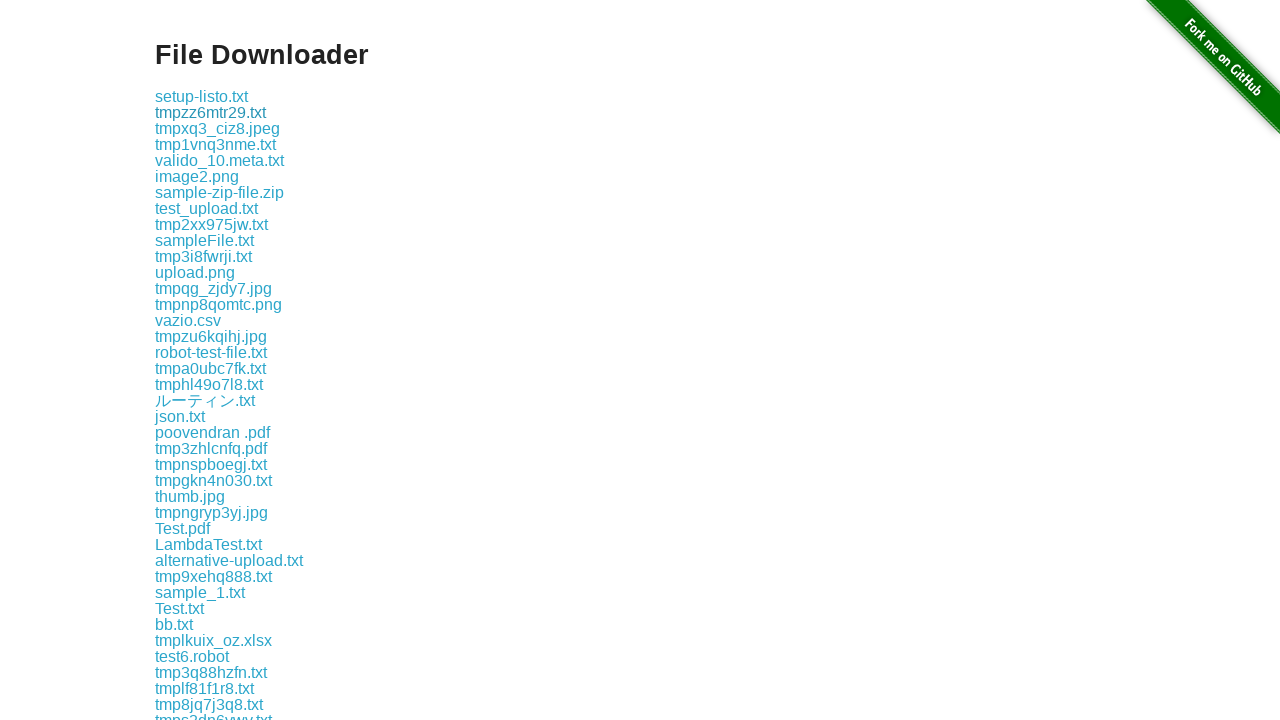